Opens the NDTV news website homepage and maximizes the browser window. This is a minimal navigation test.

Starting URL: https://www.ndtv.com

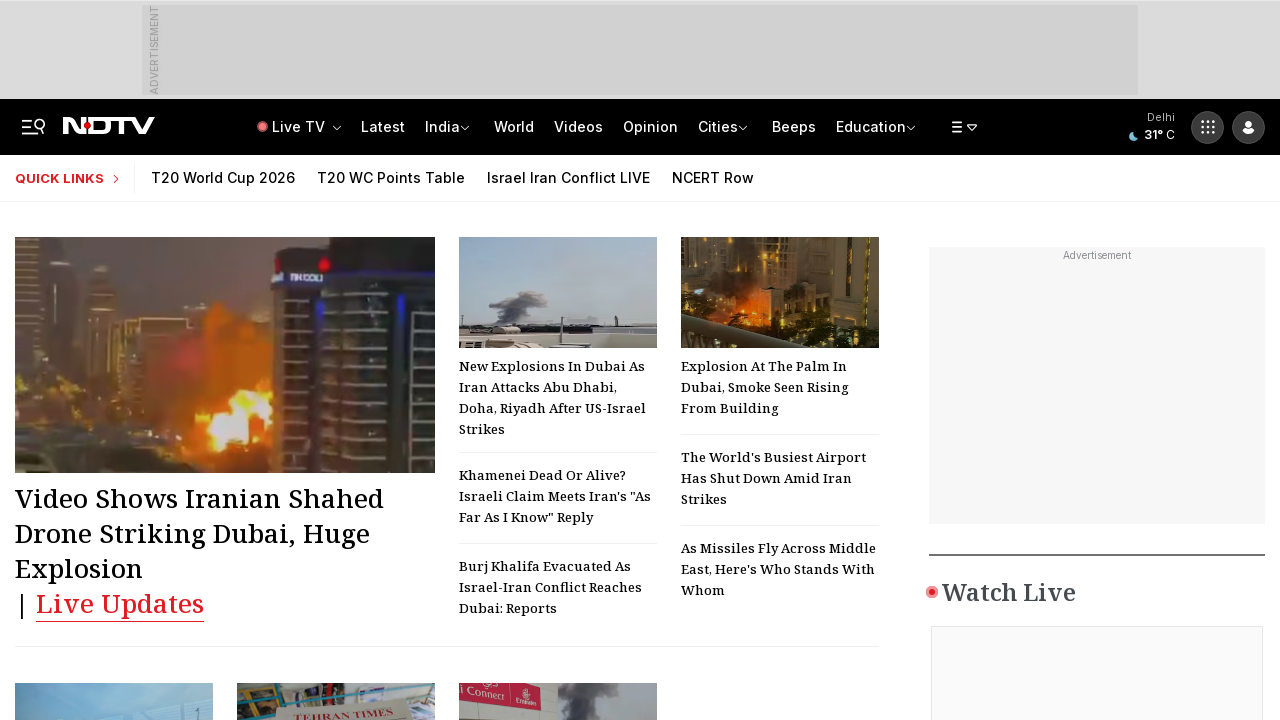

Set viewport size to 1920x1080
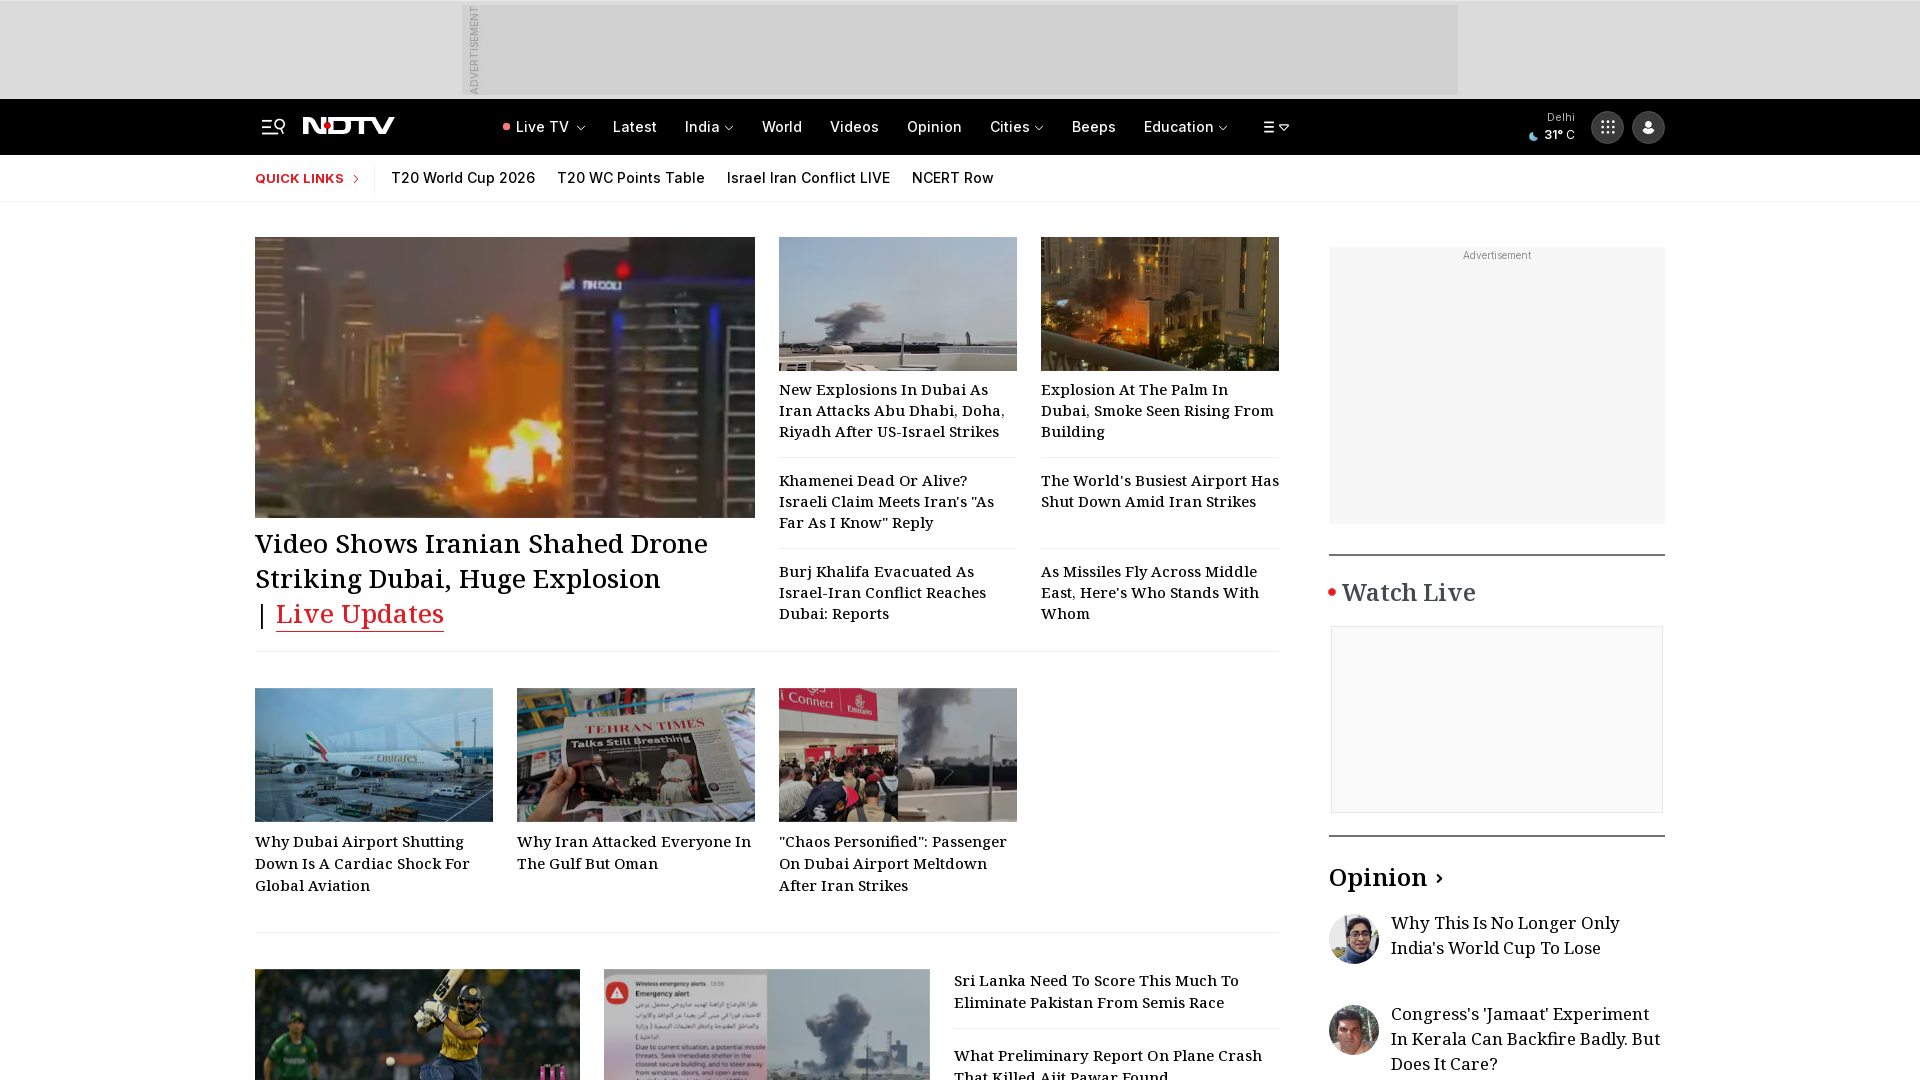

NDTV homepage fully loaded (domcontentloaded state)
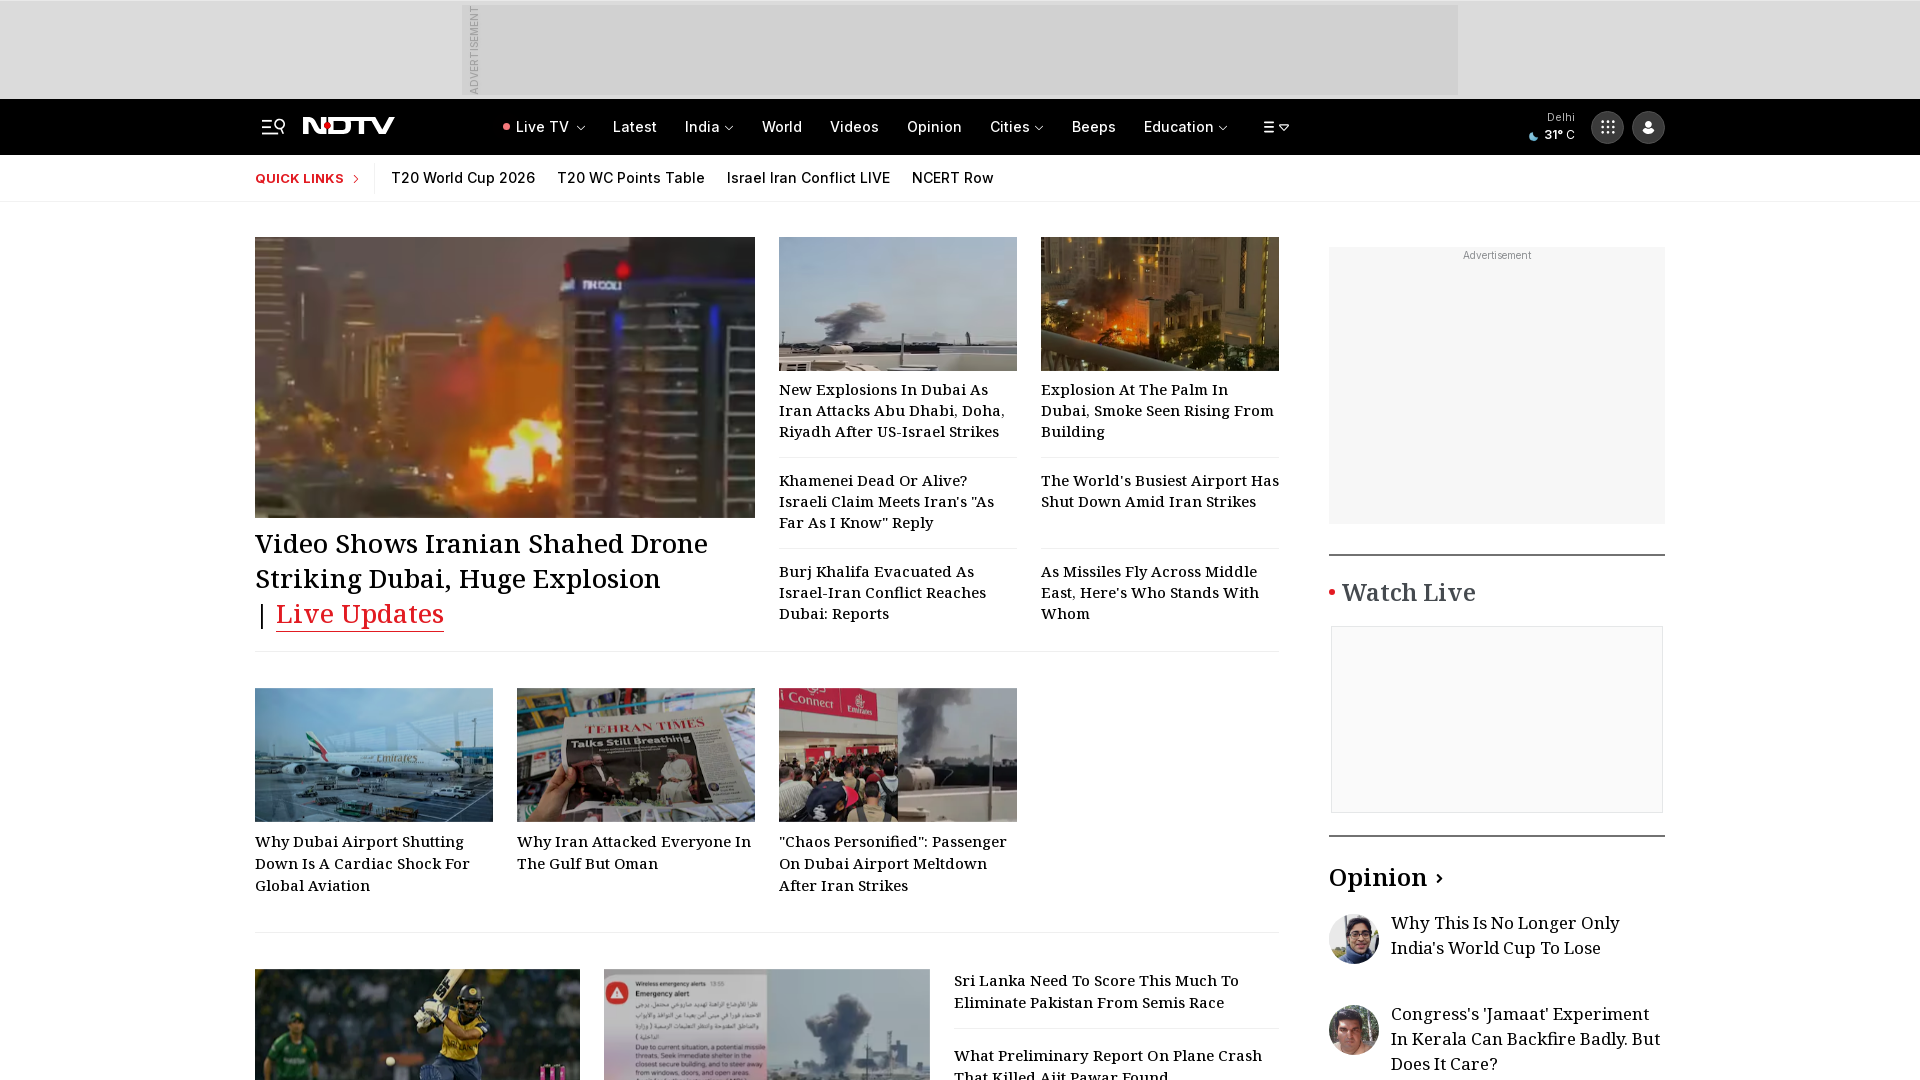

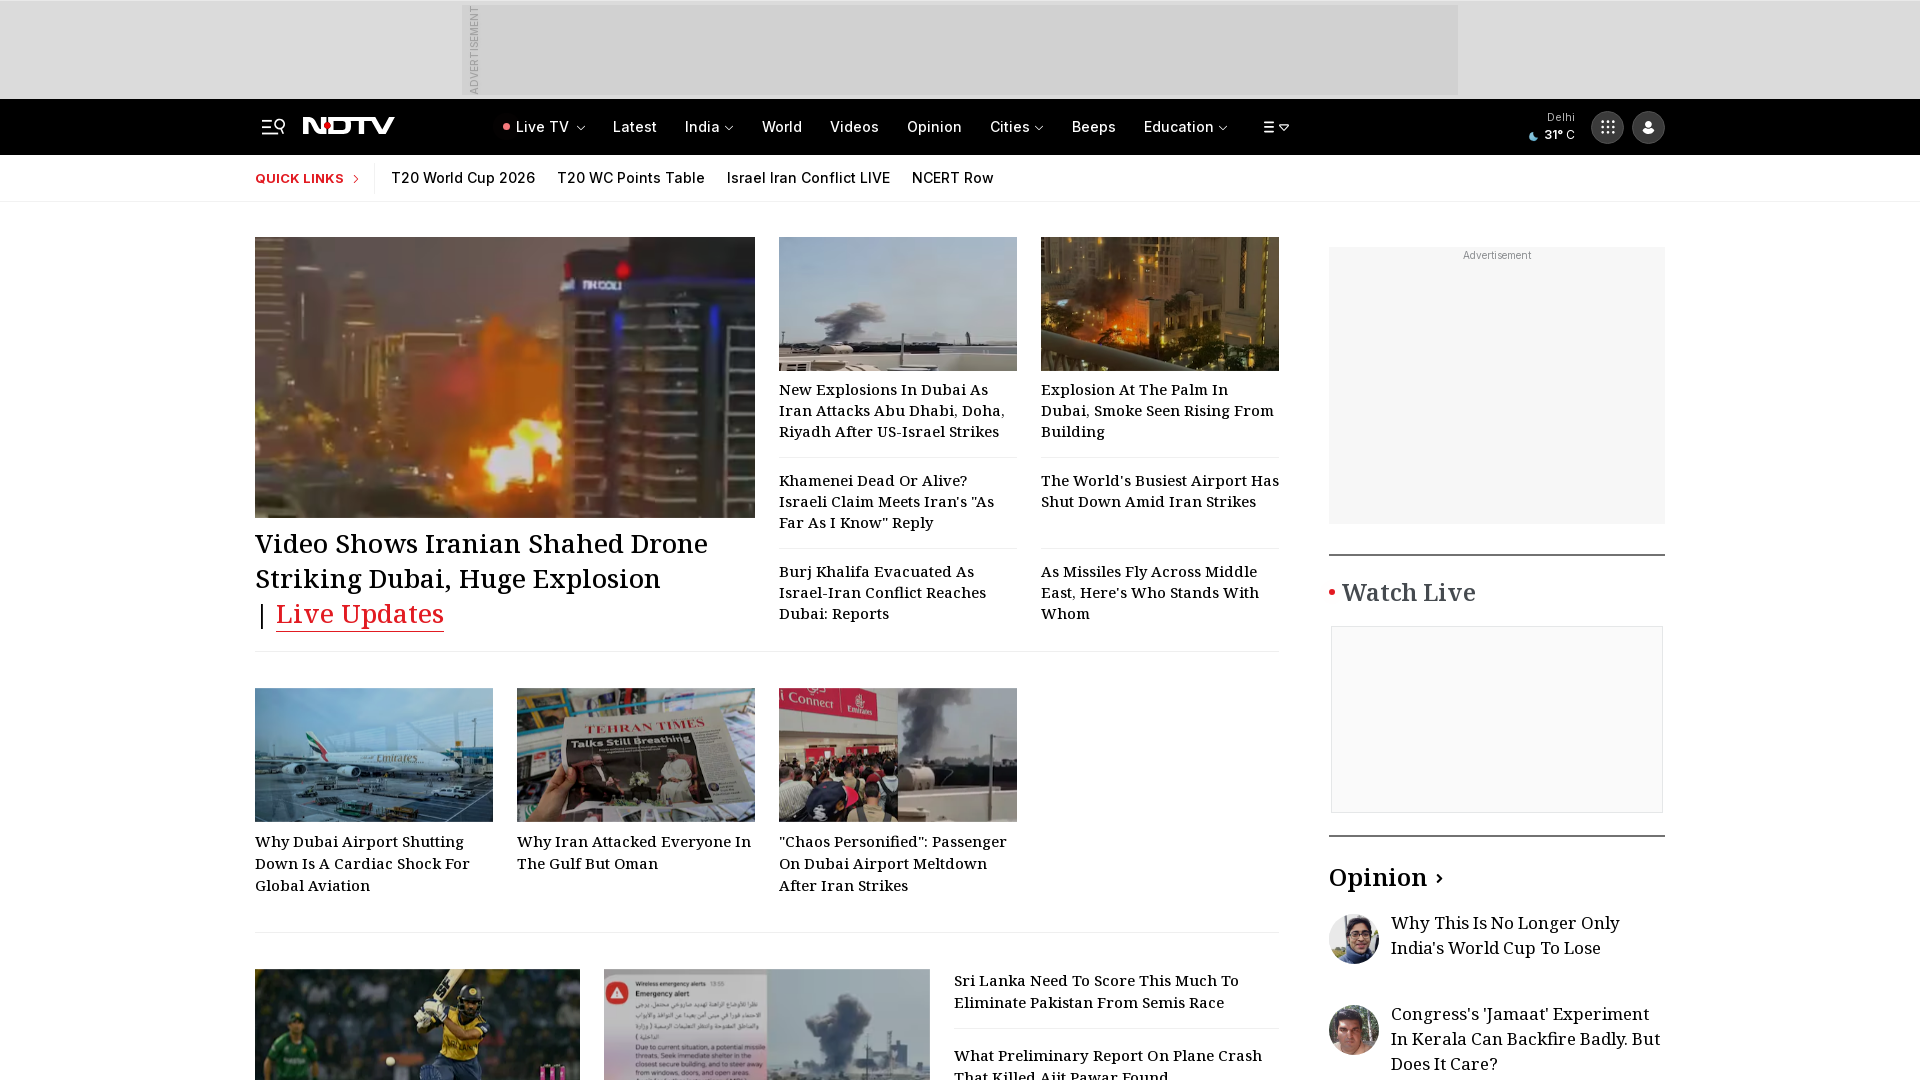